Tests clicking on a color input element on a Selenium test page

Starting URL: https://www.selenium.dev/selenium/web/inputs.html

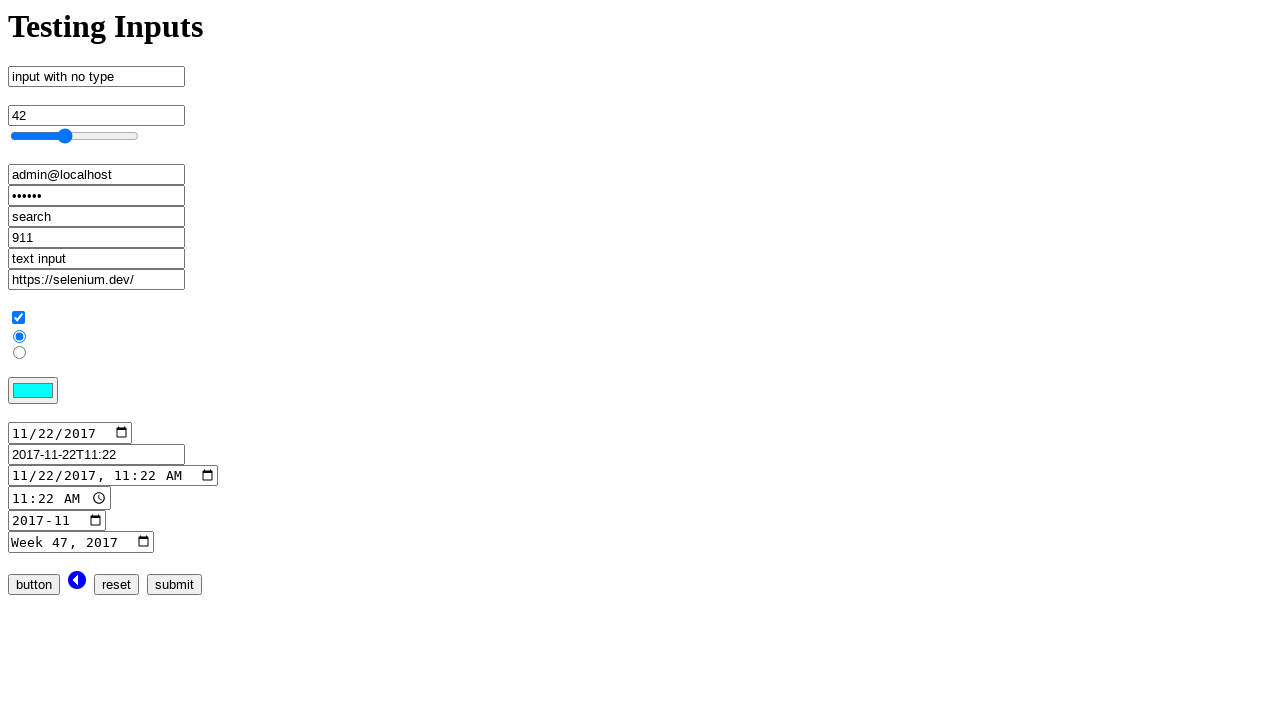

Clicked on the color input element at (33, 391) on input[name='color_input']
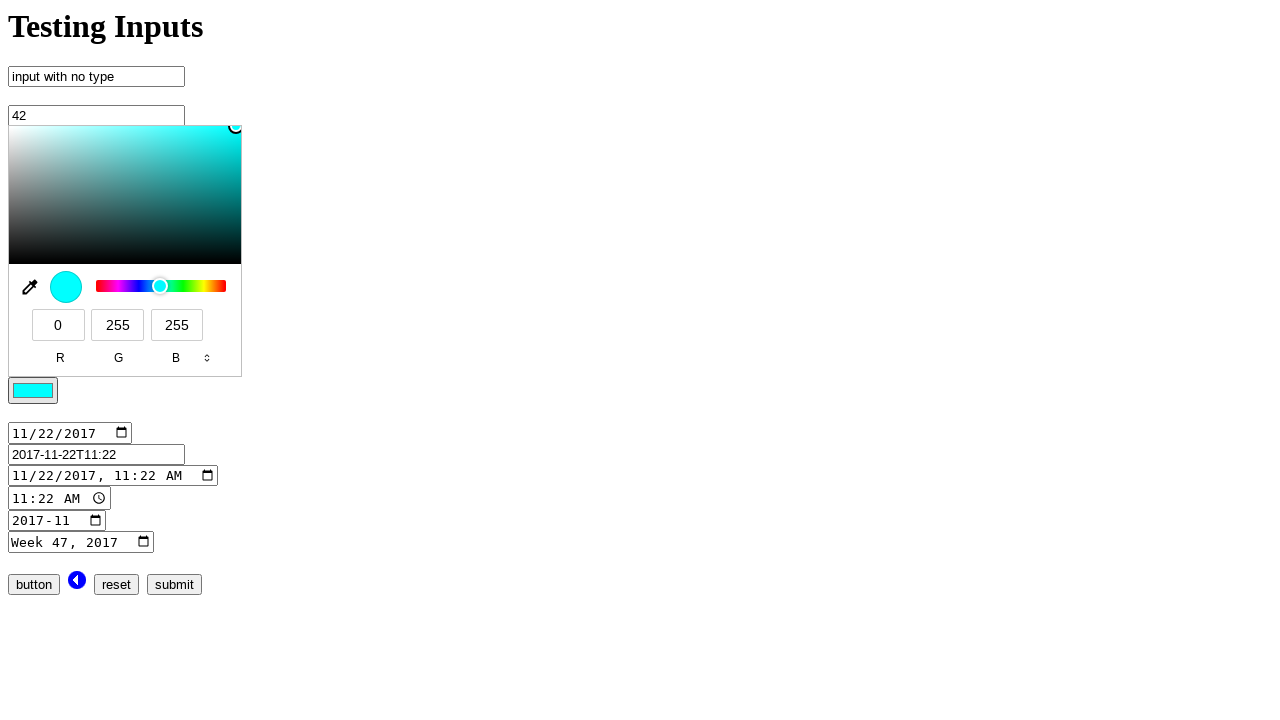

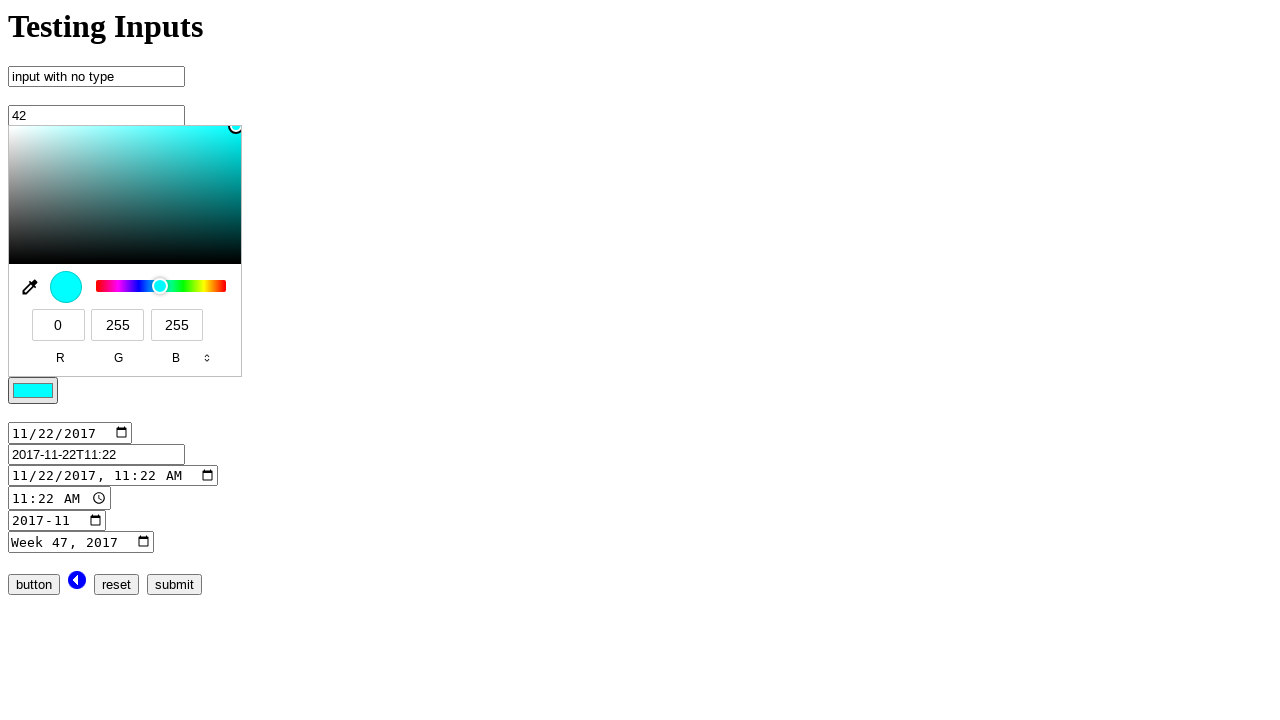